Navigates to the Smile Train UK website and verifies that the page loads successfully

Starting URL: https://smiletrain.org.uk

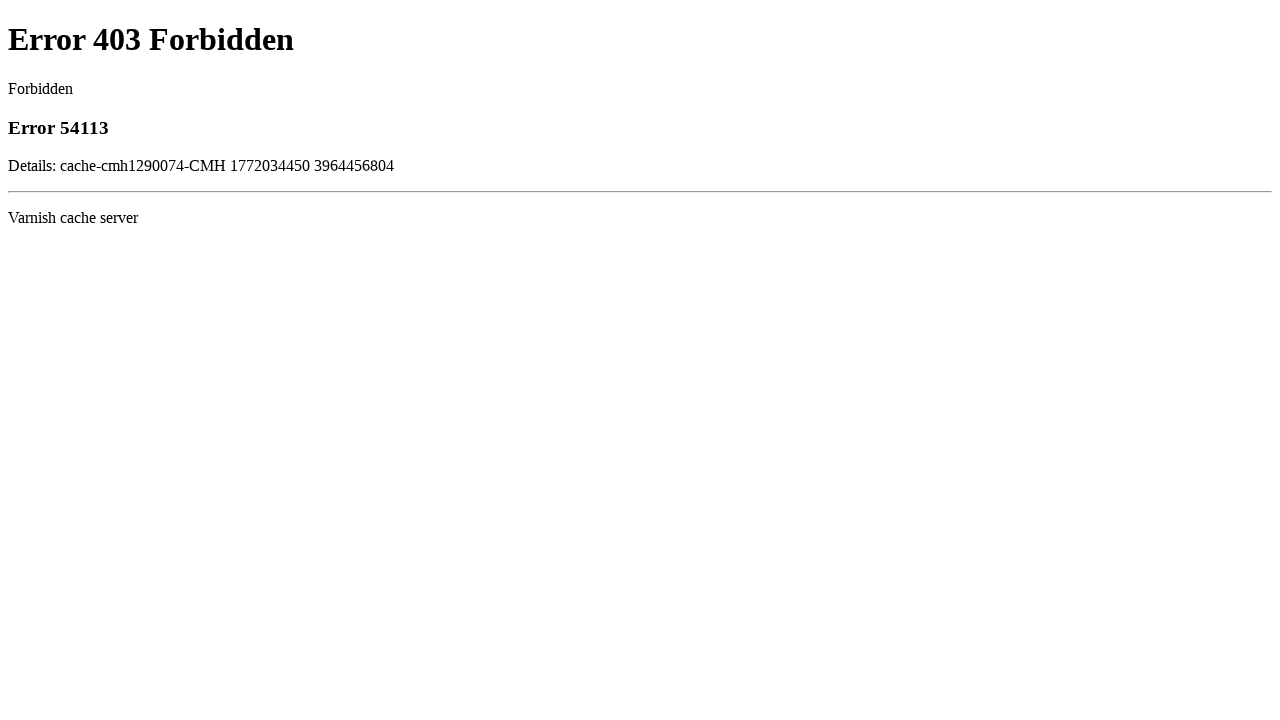

Navigated to Smile Train UK website
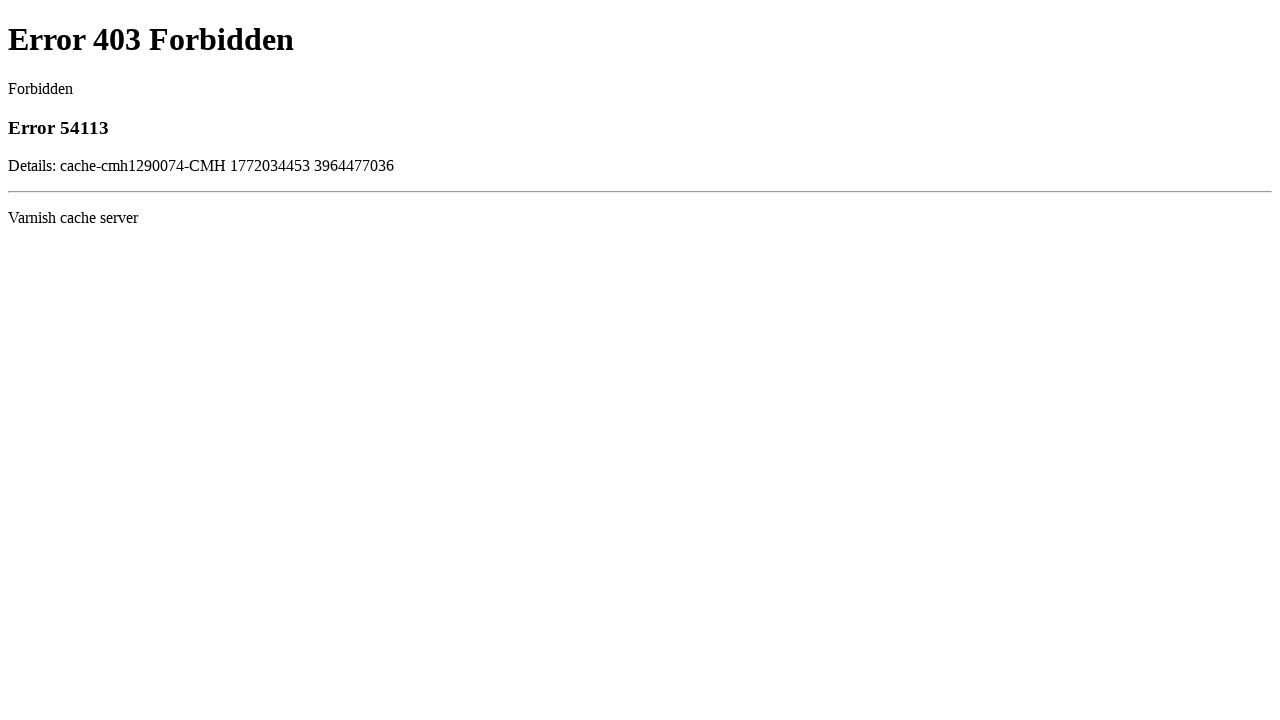

Page reached network idle state
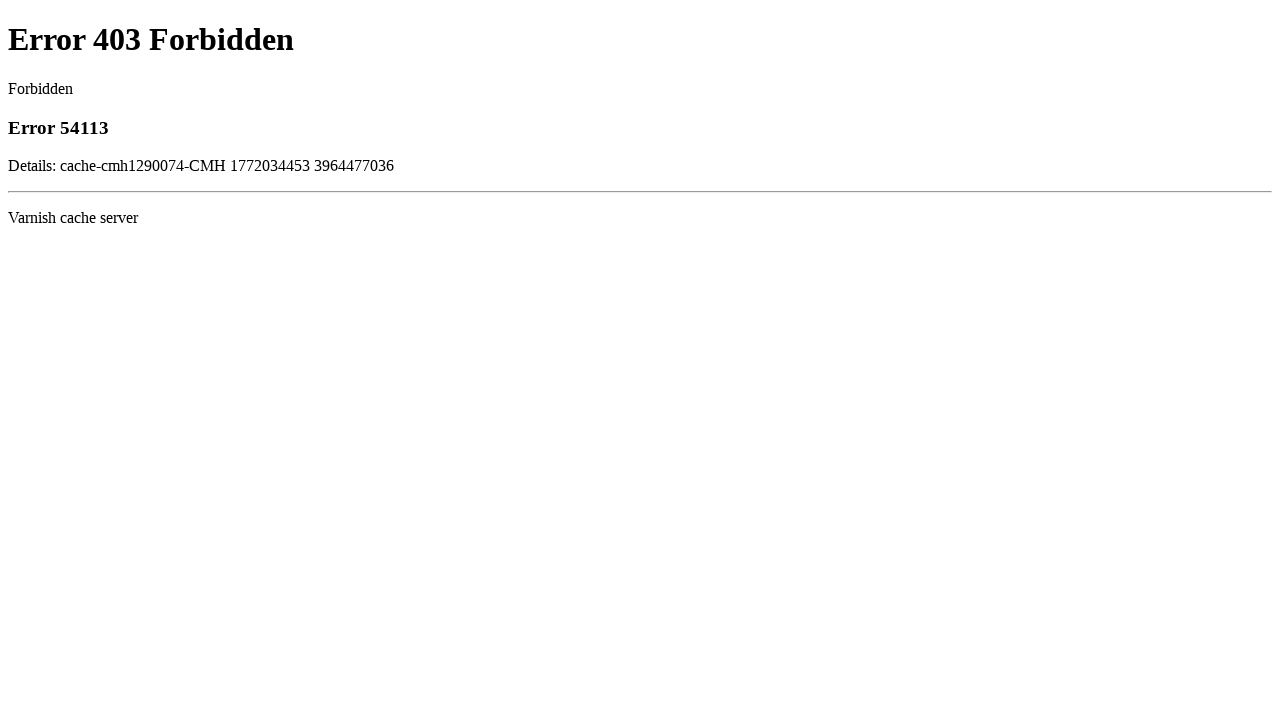

Page body element loaded successfully
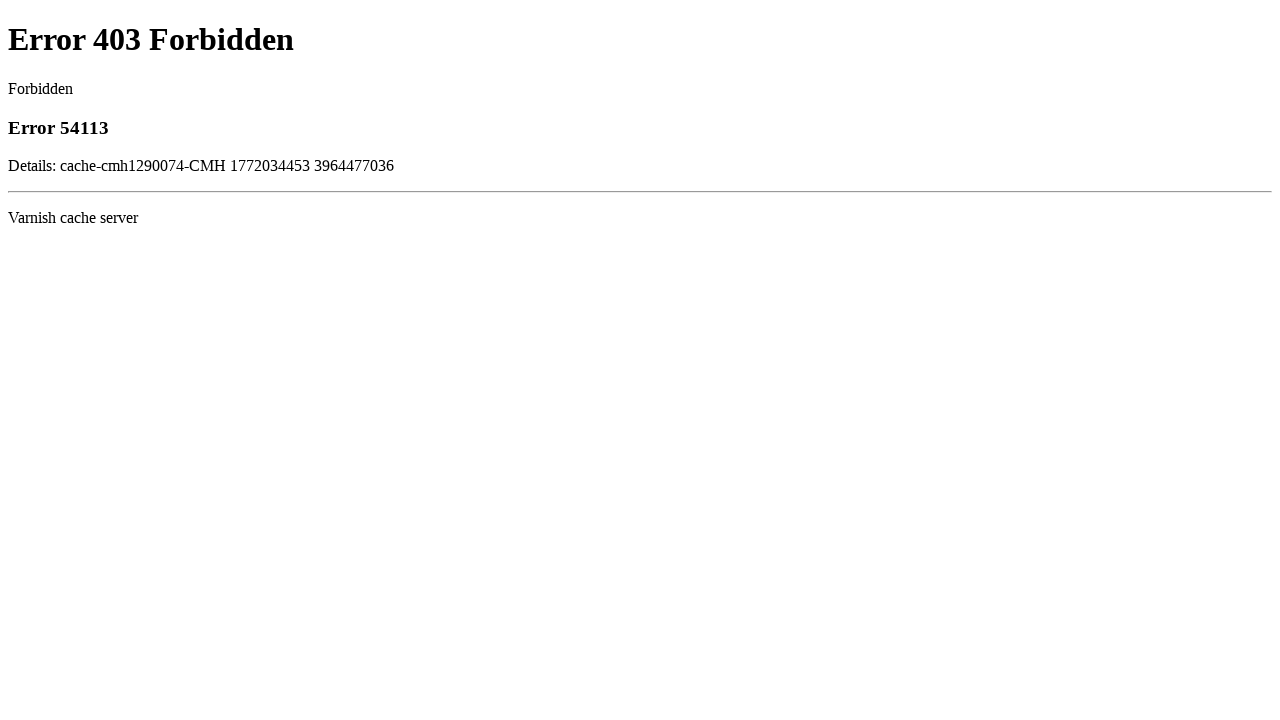

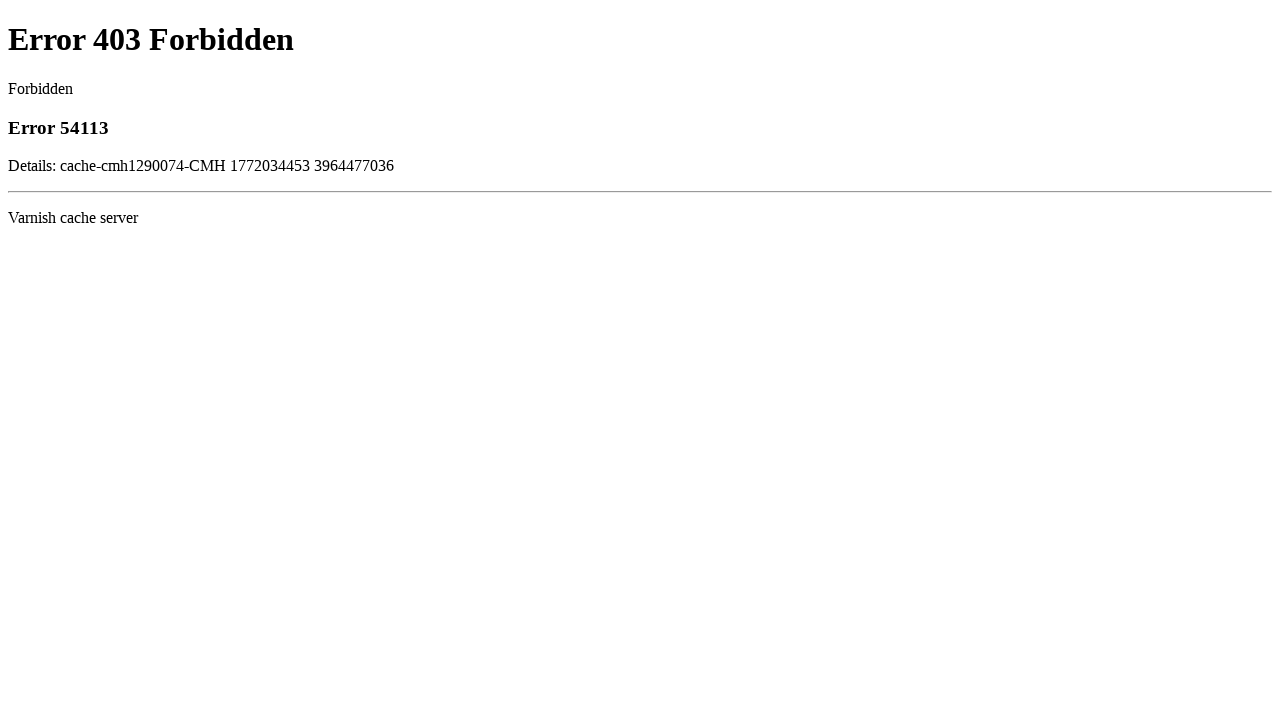